Waits for price to reach $100, clicks book button, solves a mathematical challenge, and submits the answer

Starting URL: http://suninjuly.github.io/explicit_wait2.html

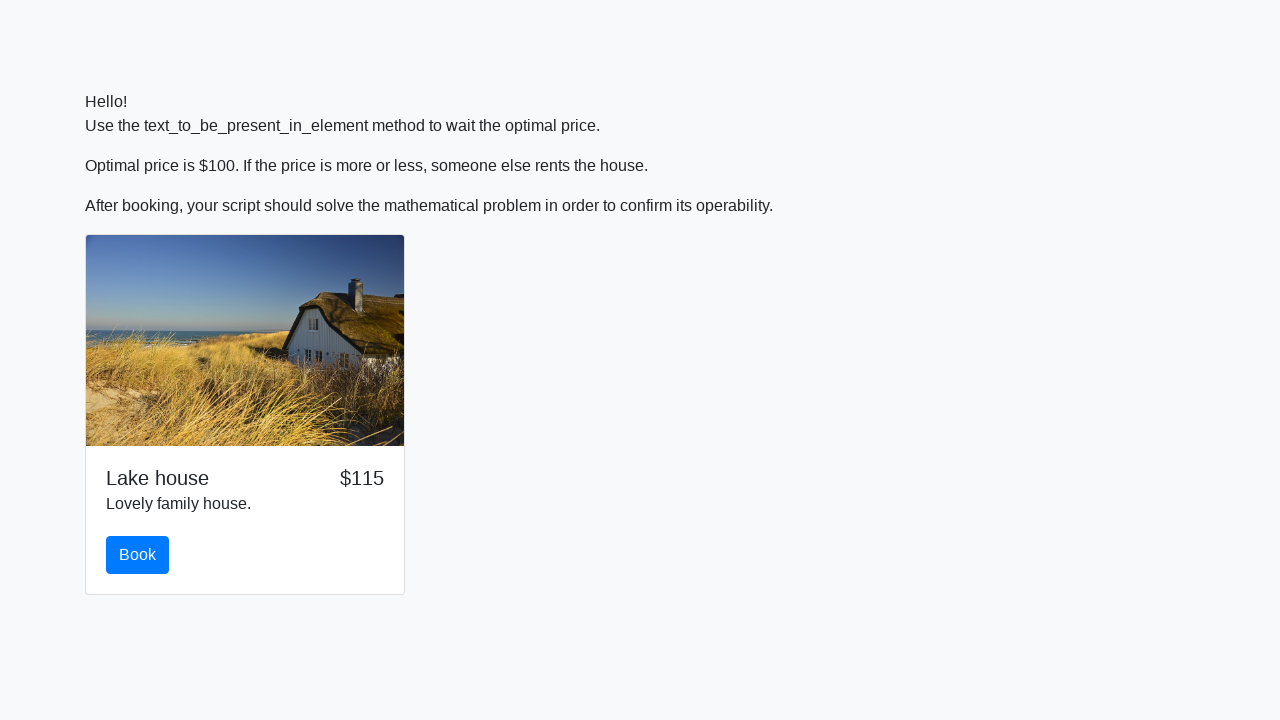

Waited for price to reach $100
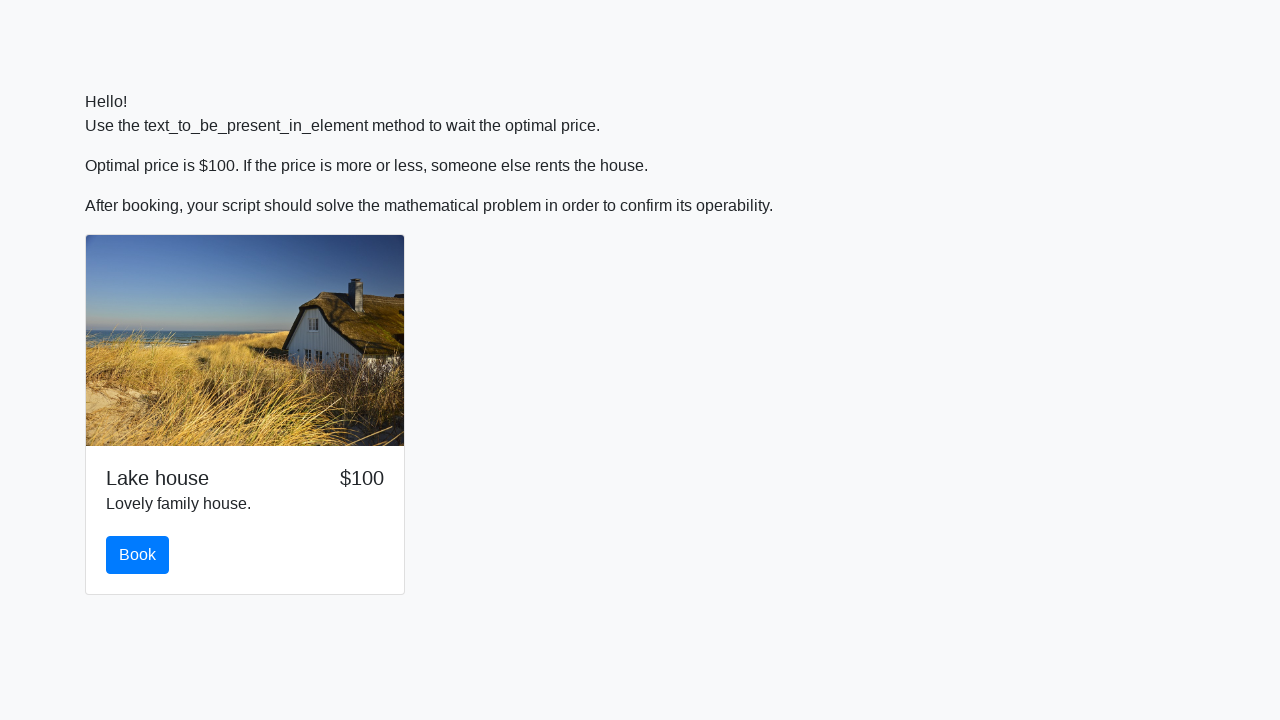

Clicked book button at (138, 555) on #book
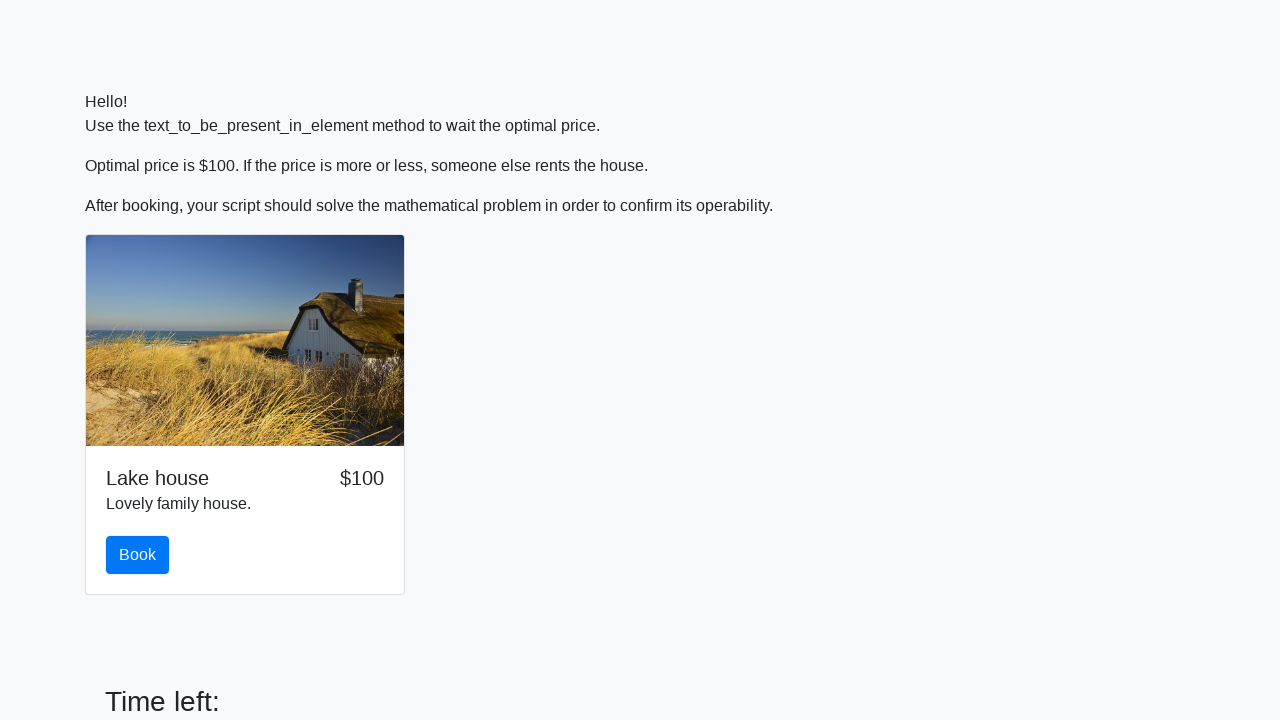

Read X value from page: 576
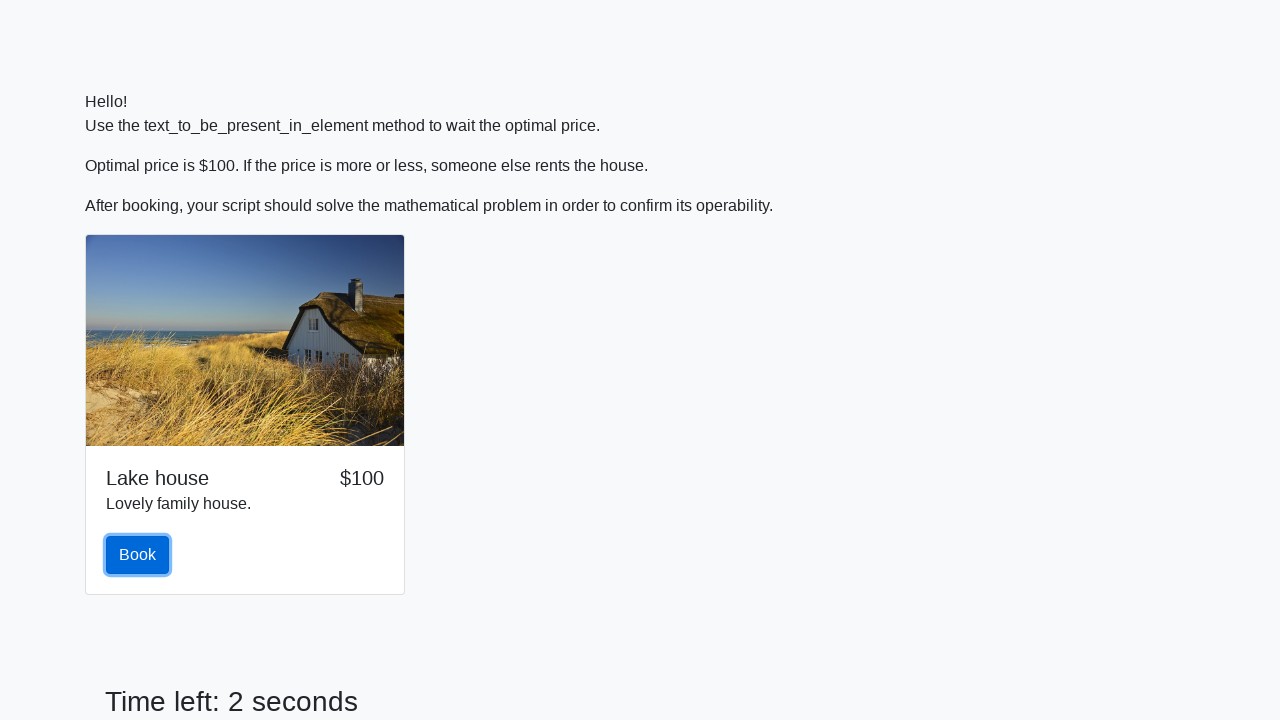

Calculated mathematical challenge answer: 2.363815022578092
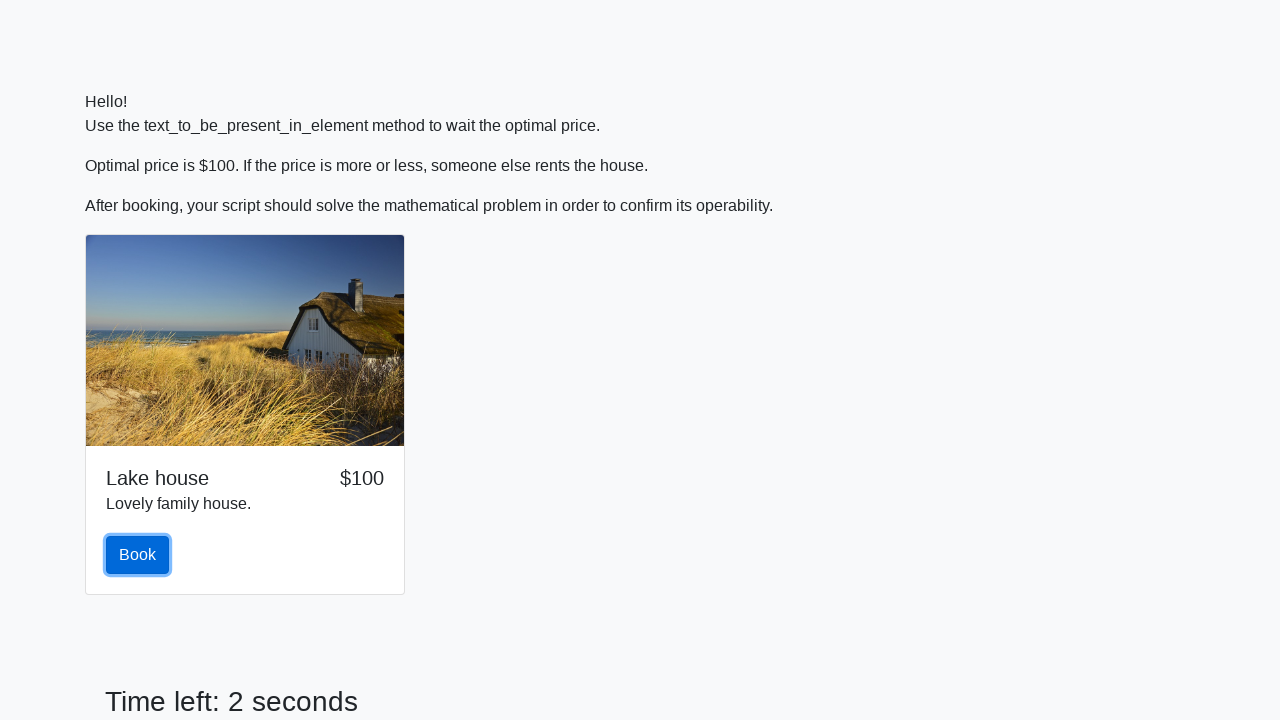

Filled answer field with calculated result on #answer
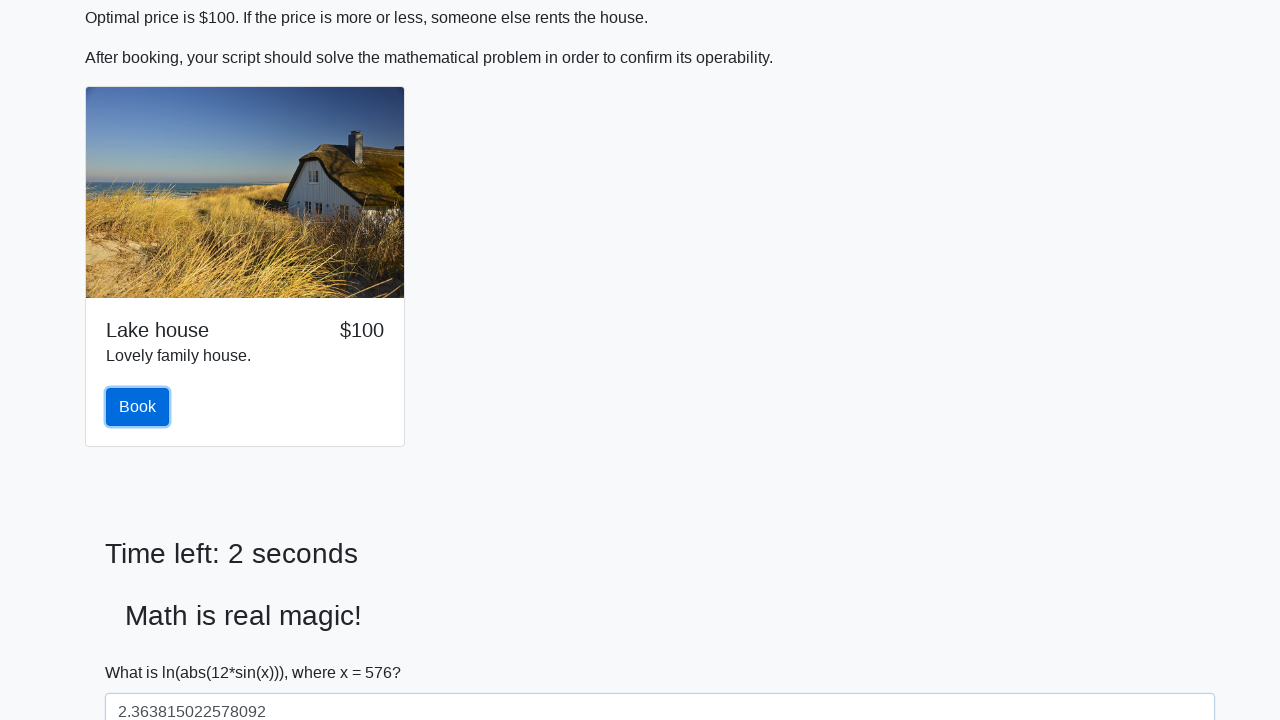

Clicked submit button to solve challenge at (143, 651) on #solve
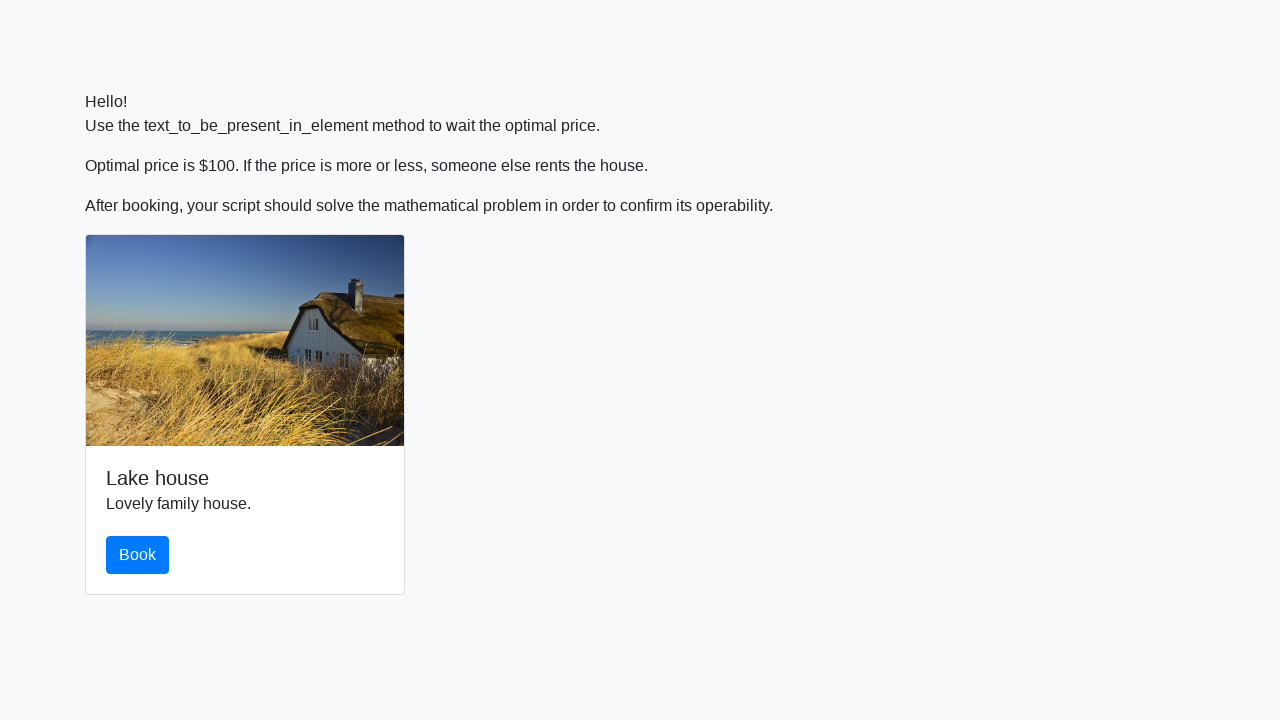

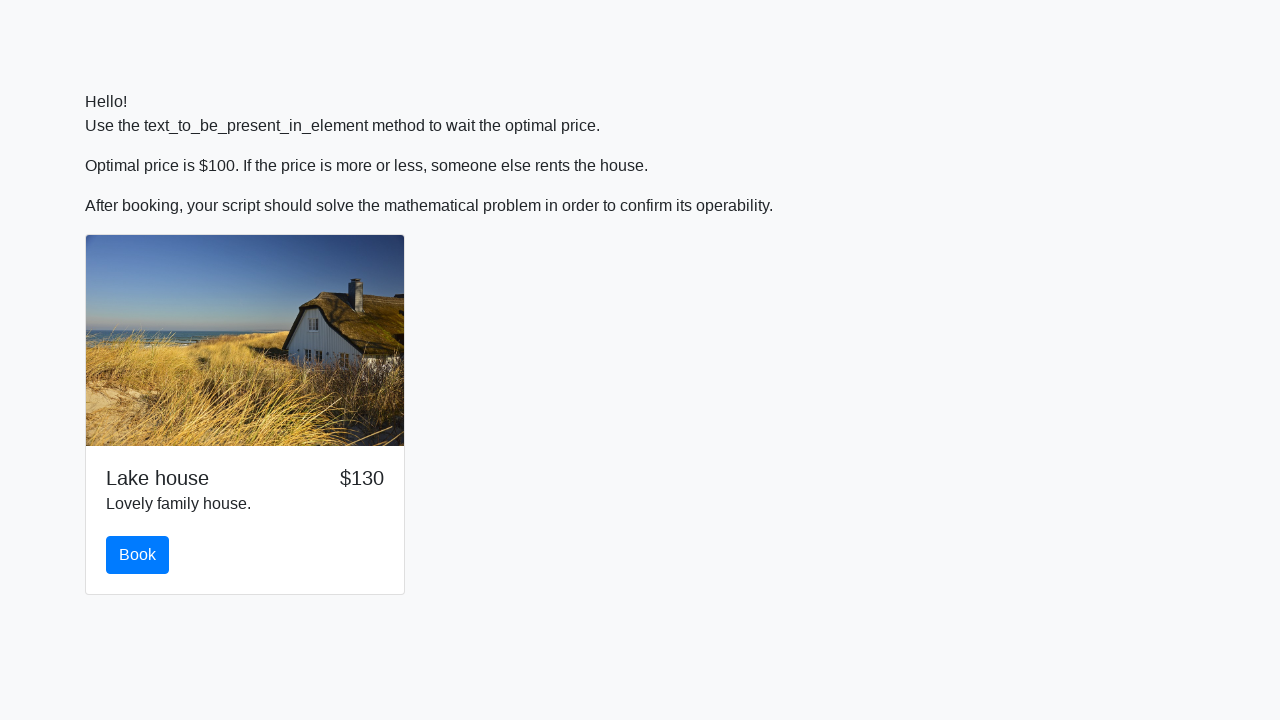